Navigates to OrangeHRM trial page and selects Bangladesh from the Country dropdown menu

Starting URL: https://www.orangehrm.com/orangehrm-30-day-trial/

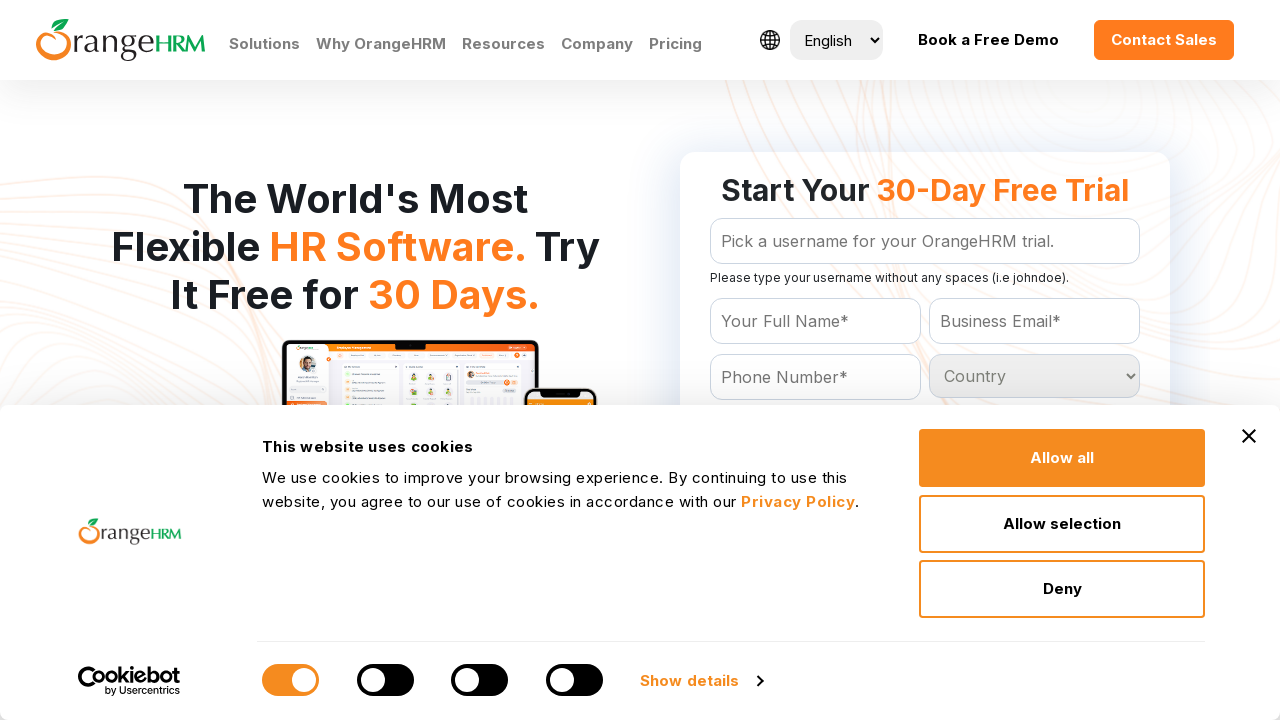

Navigated to OrangeHRM 30-day trial page
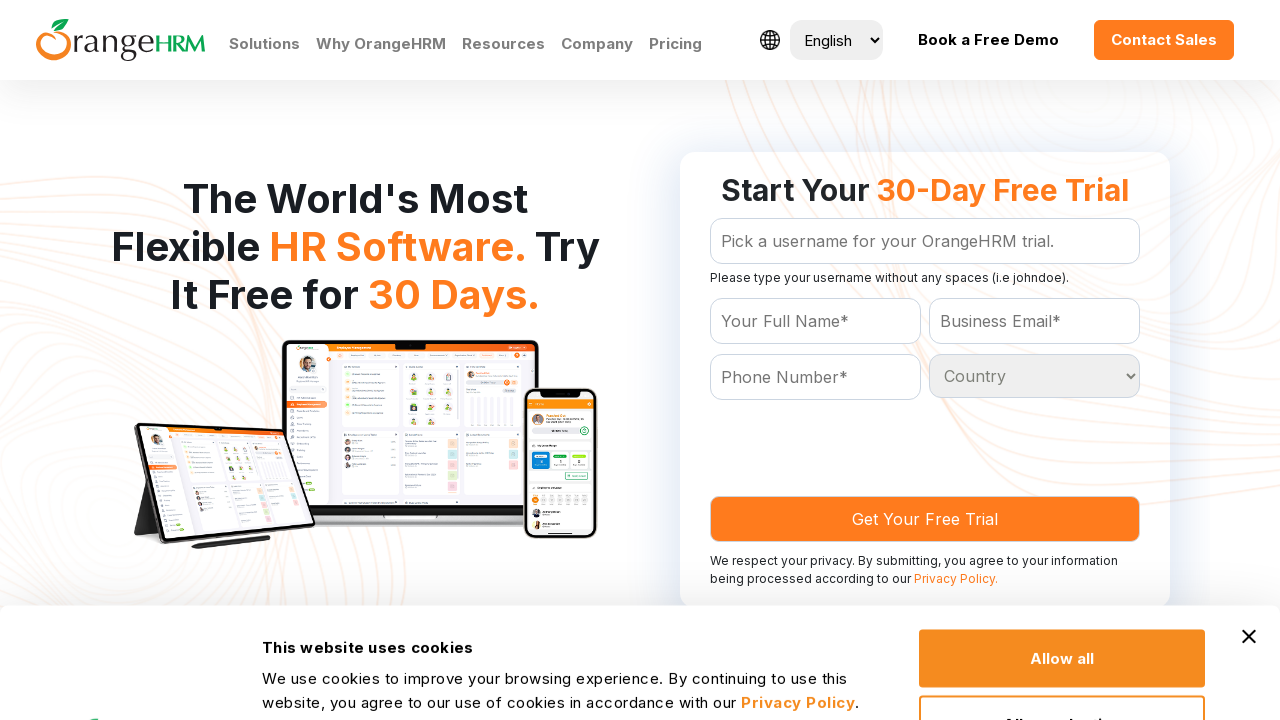

Selected Bangladesh from the Country dropdown menu on select[name='Country']
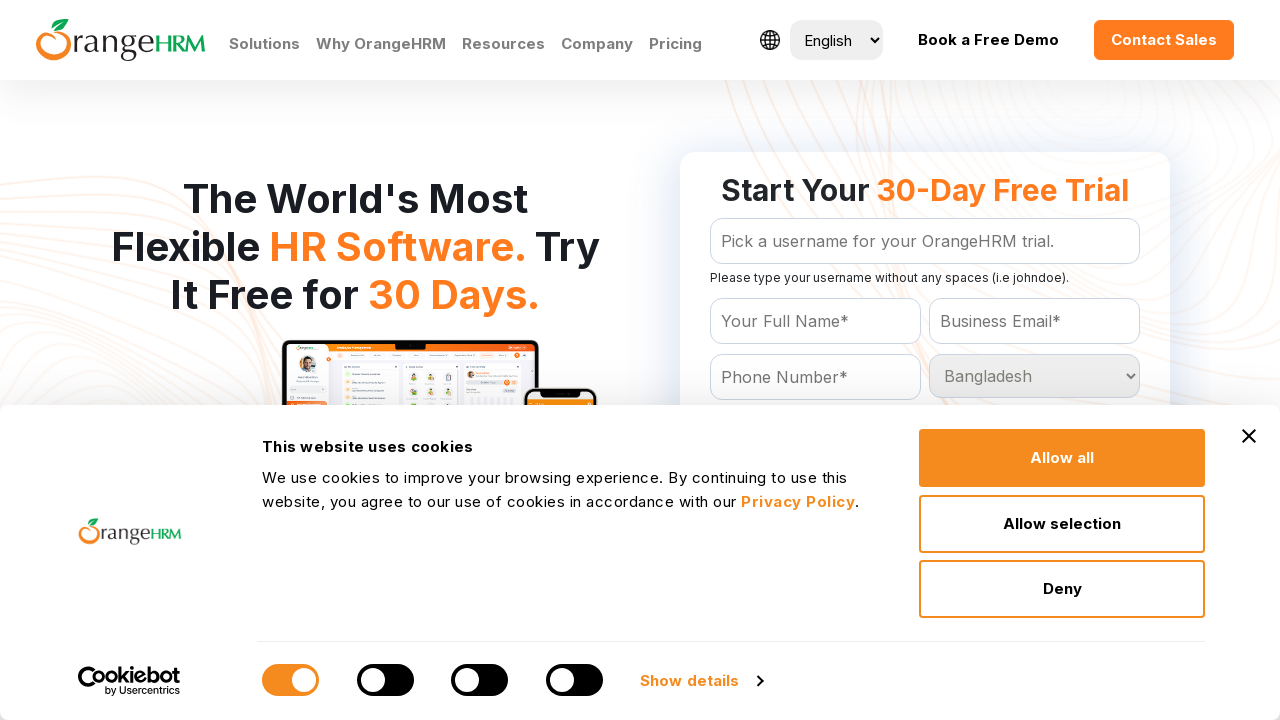

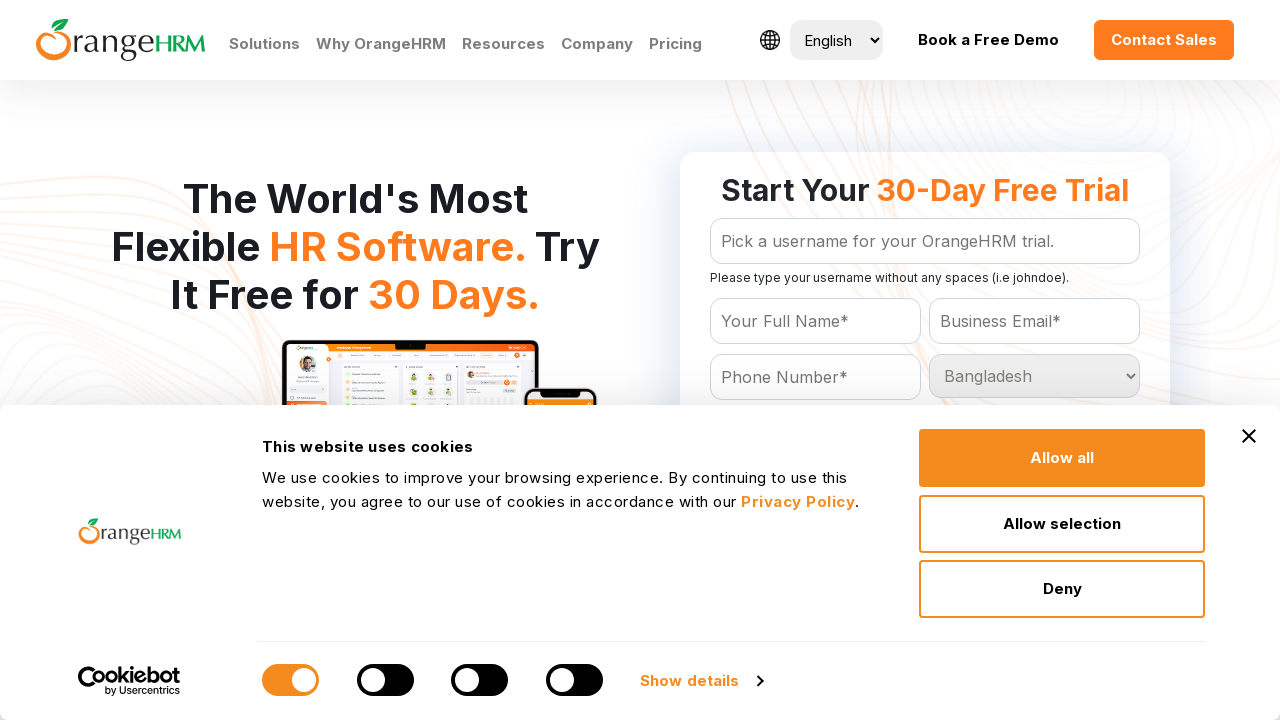